Tests form filling by clicking a calculated link text, then filling out a multi-field form with first name, last name, city, and country, and submitting it.

Starting URL: http://suninjuly.github.io/find_link_text

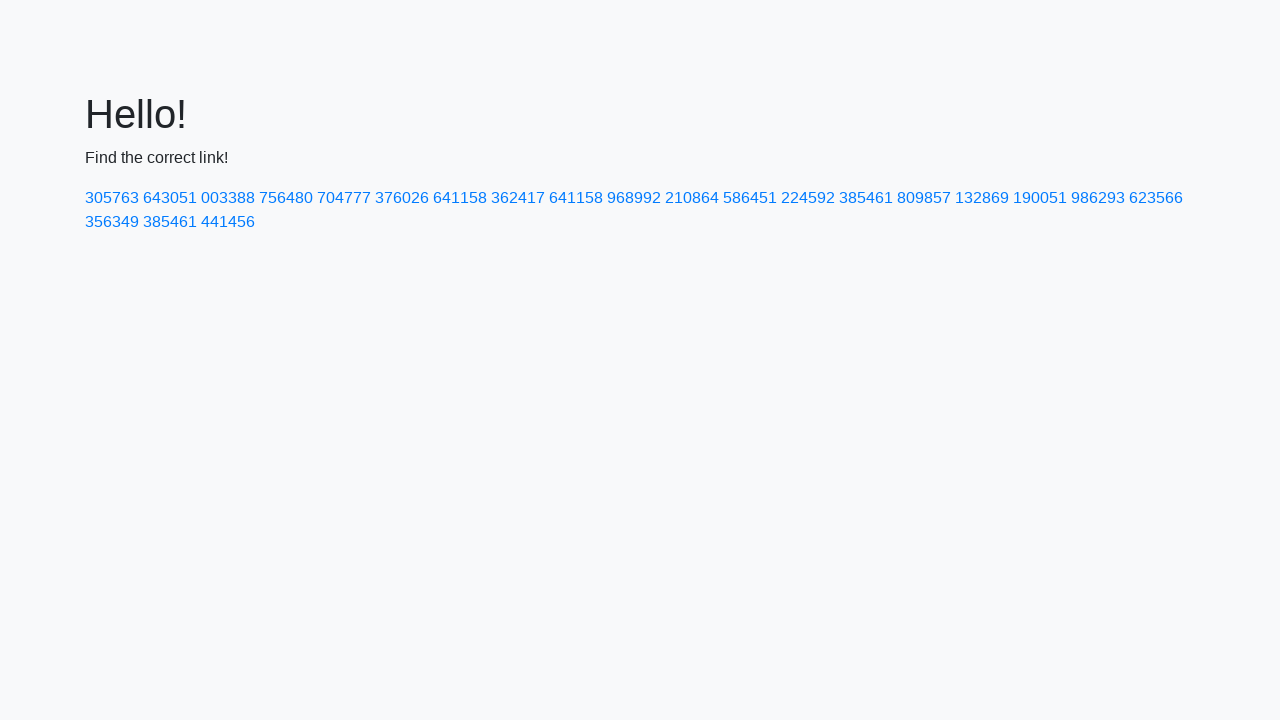

Clicked link with calculated text '224592' at (808, 198) on text=224592
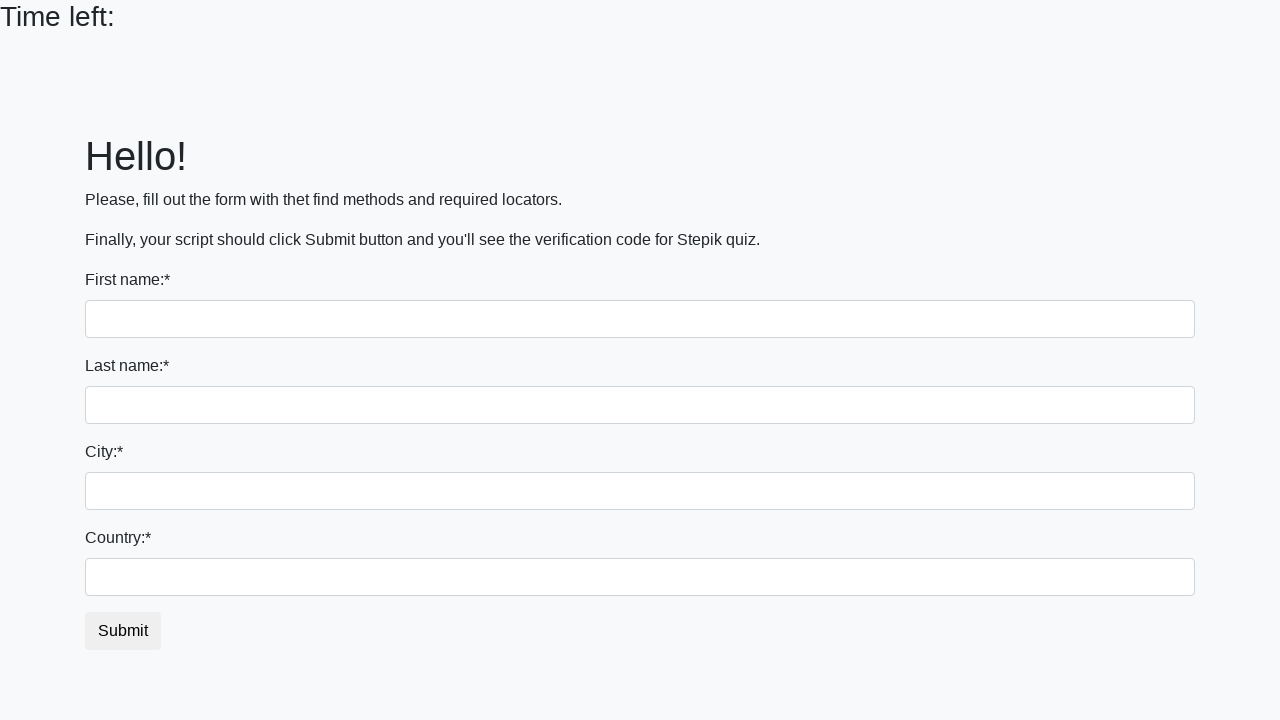

Filled first name field with 'Ivan' on input
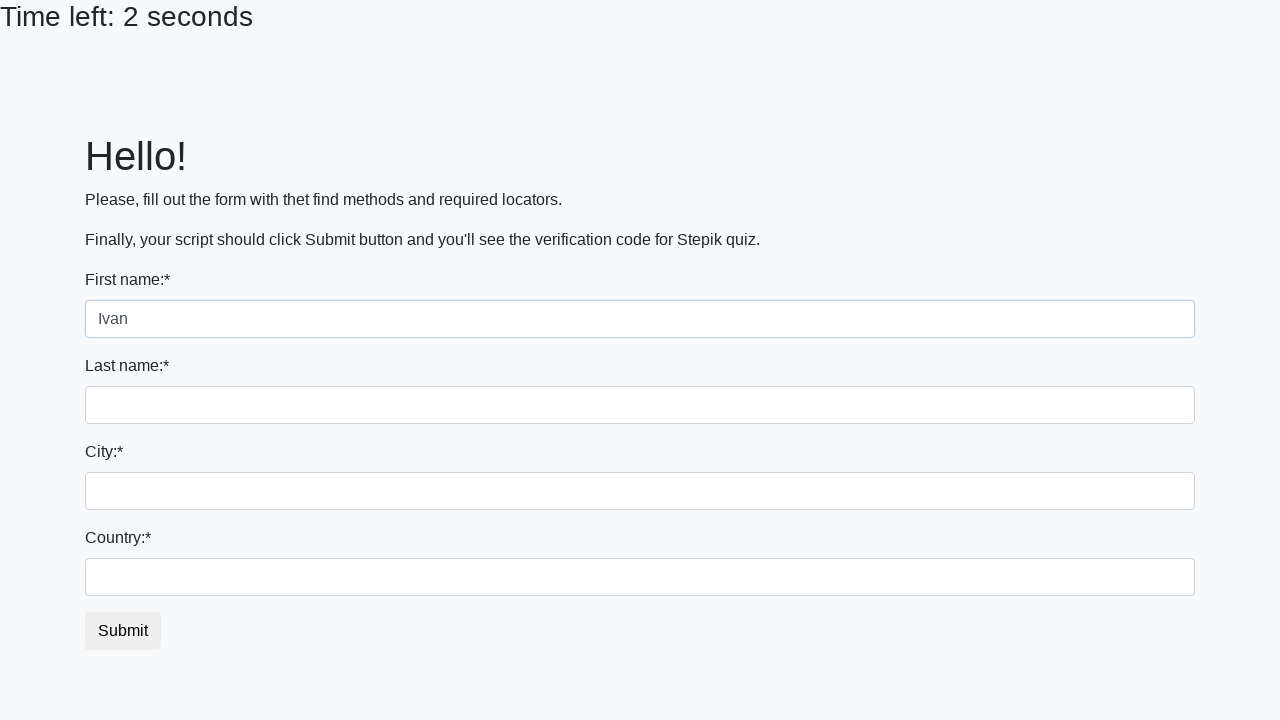

Filled last name field with 'Petrov' on input[name='last_name']
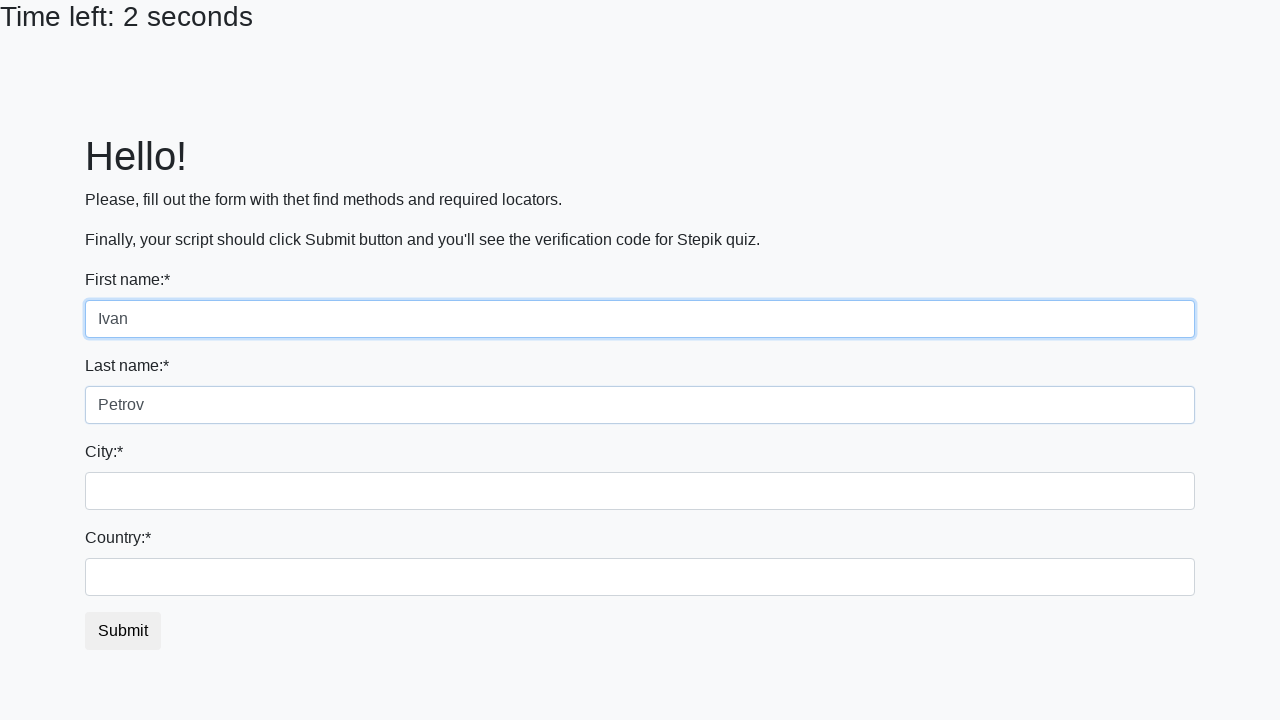

Filled city field with 'Smolensk' on .city
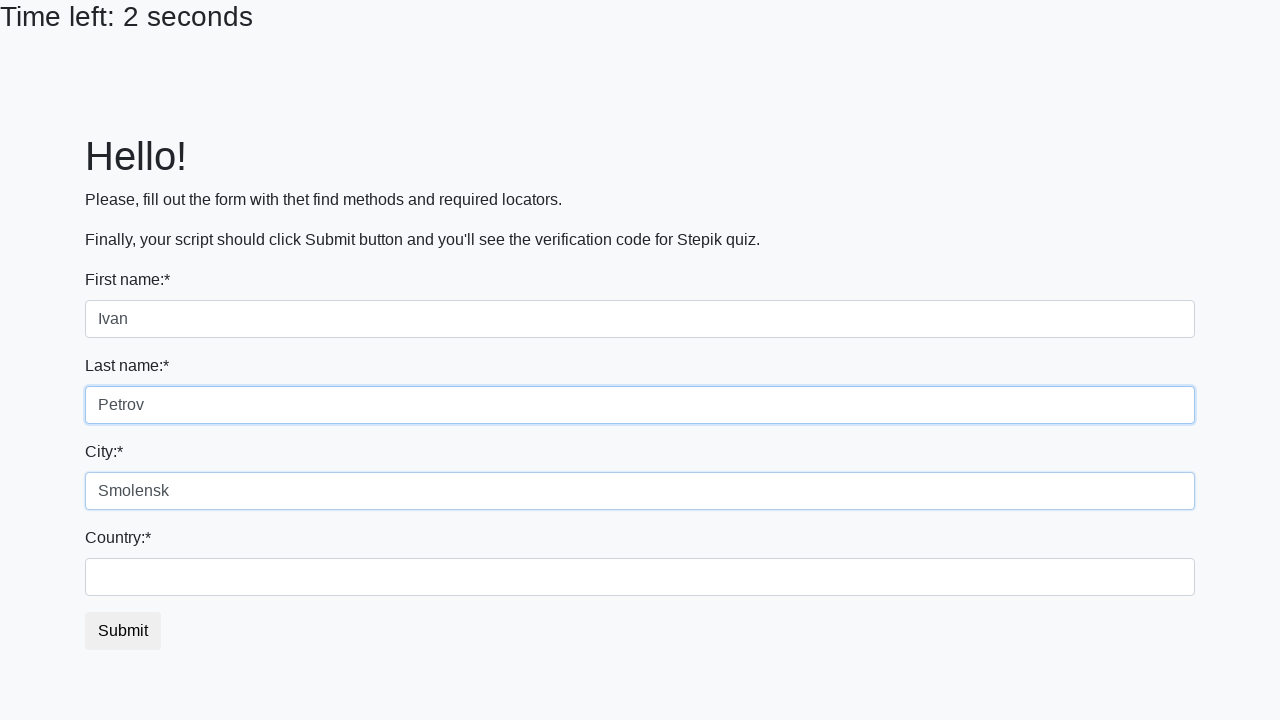

Filled country field with 'Russia' on #country
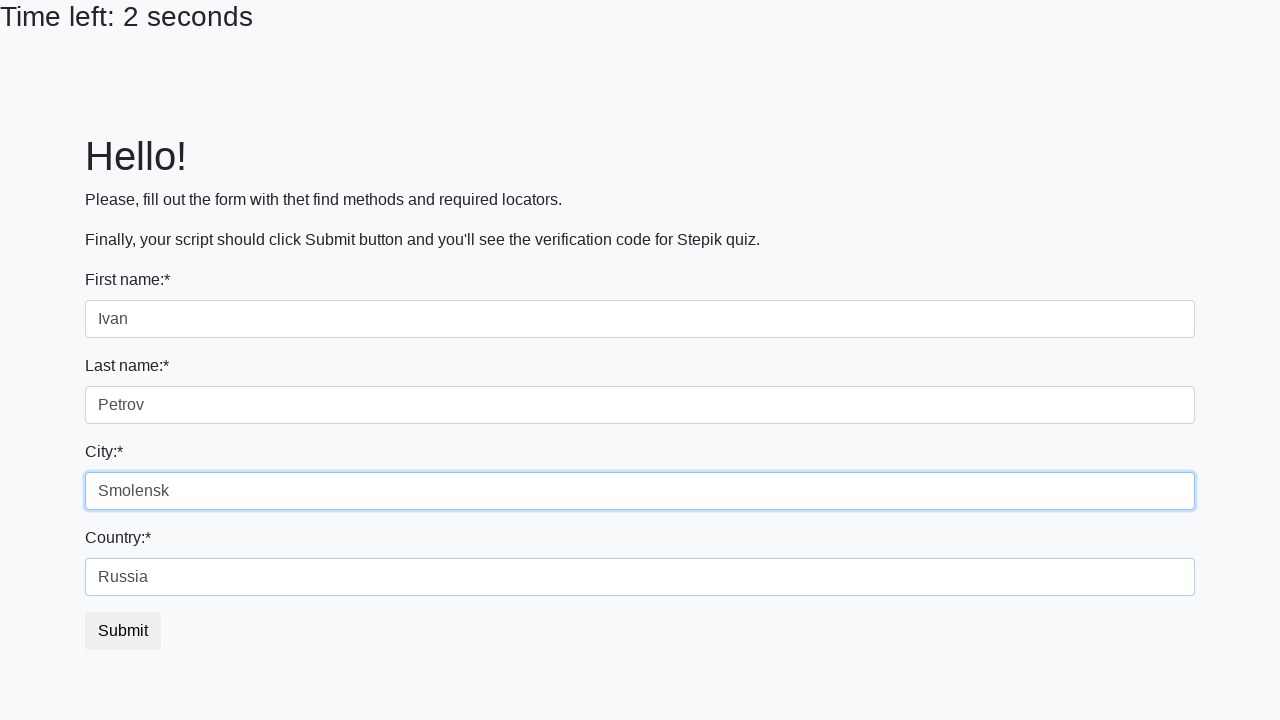

Clicked submit button to submit form at (123, 631) on button.btn.btn-default
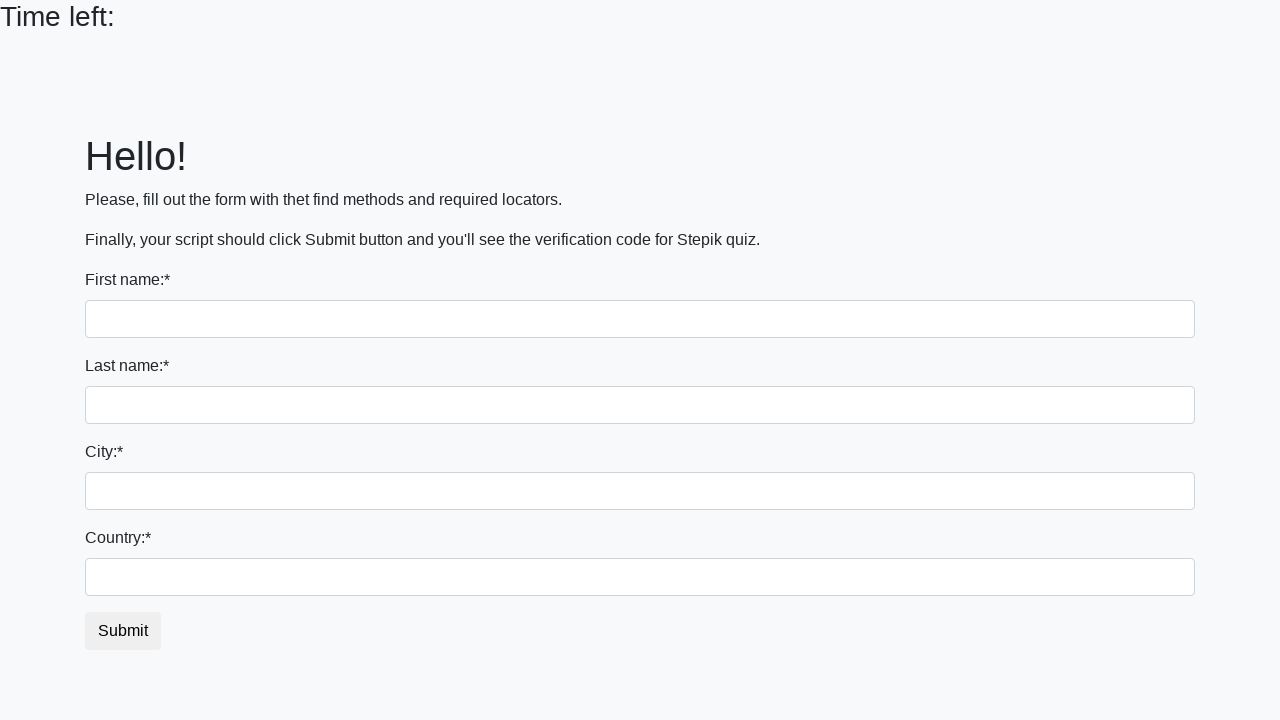

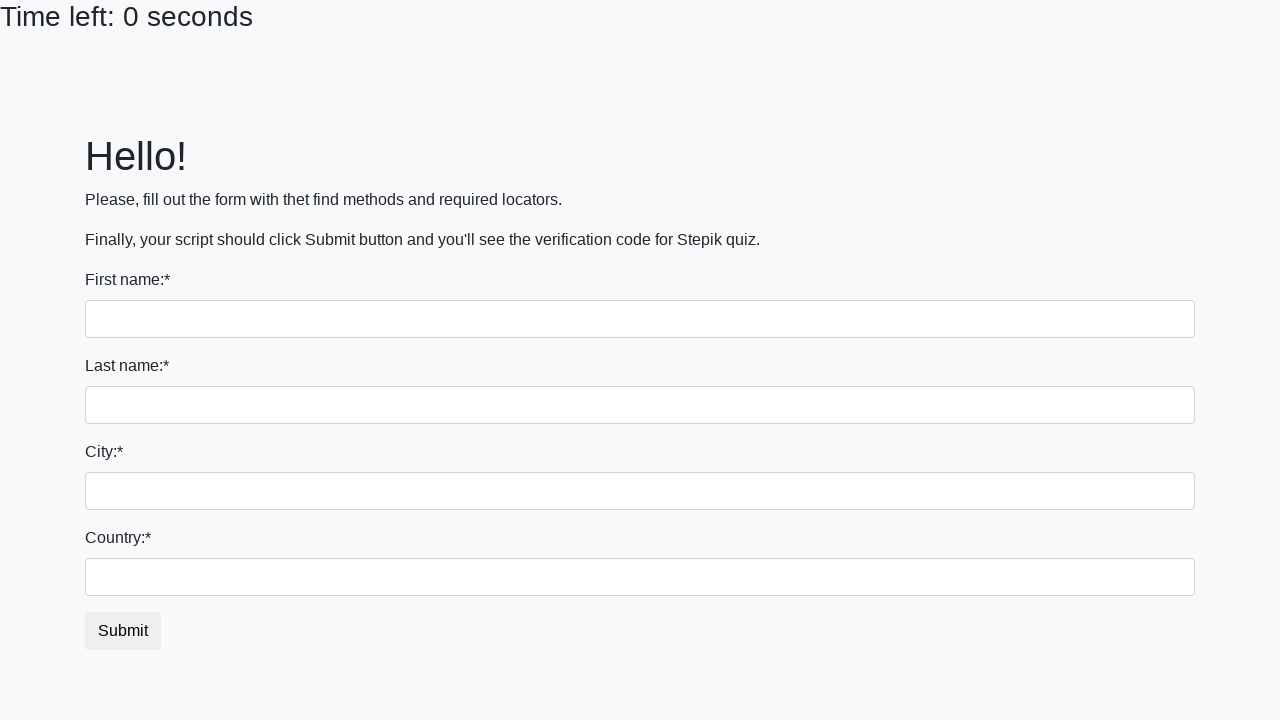